Tests checkbox selection by clicking on the 3rd and 4th checkboxes directly

Starting URL: http://antoniotrindade.com.br/treinoautomacao/elementsweb.html

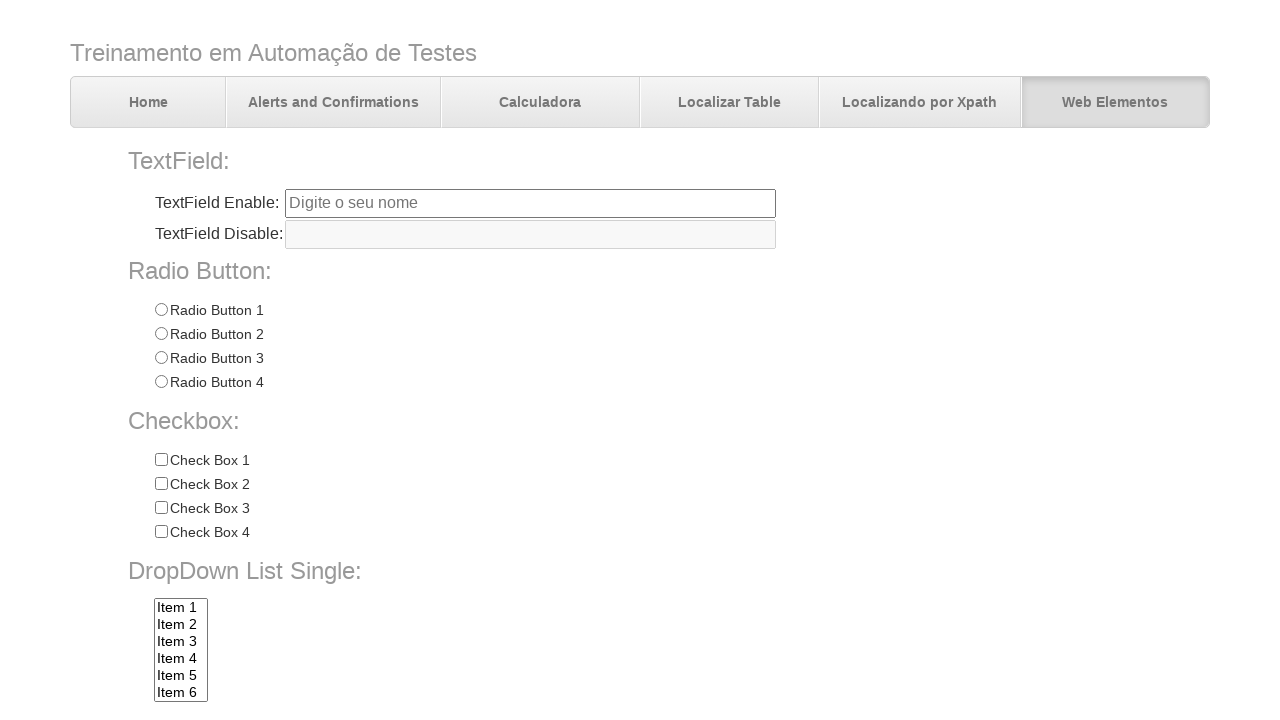

Located all checkboxes by name 'chkbox'
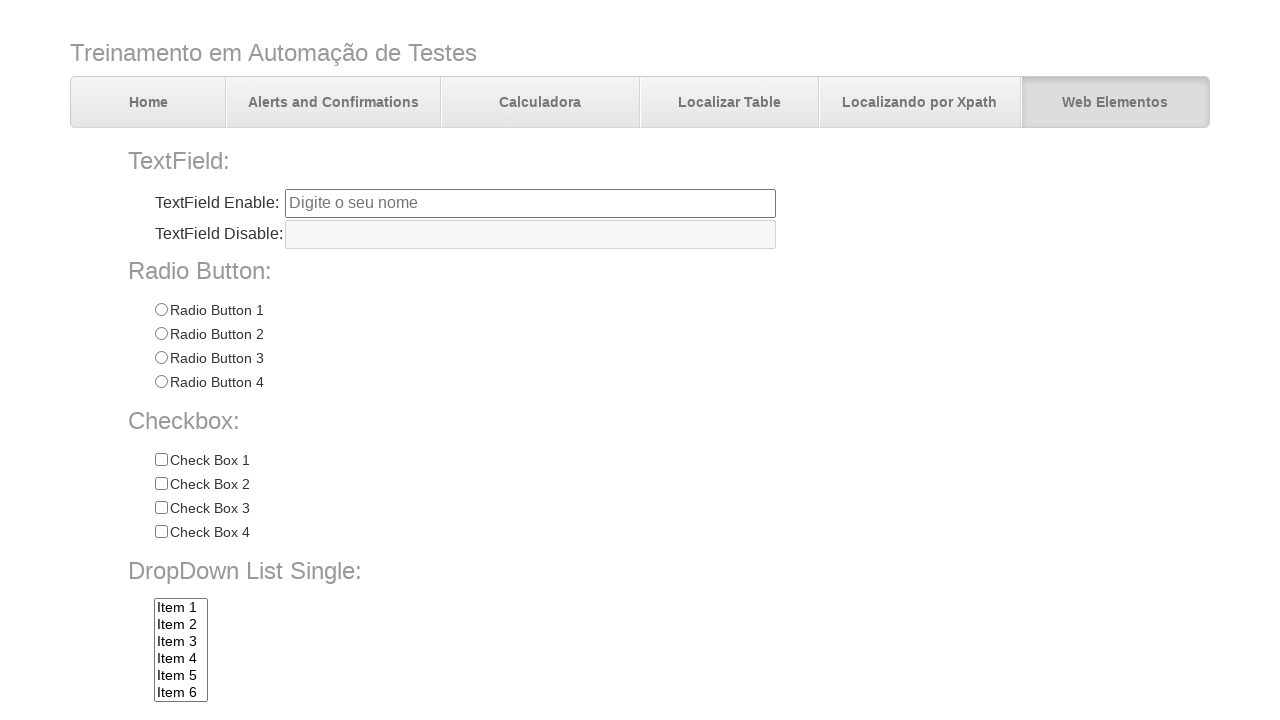

Verified that 4 checkboxes are present
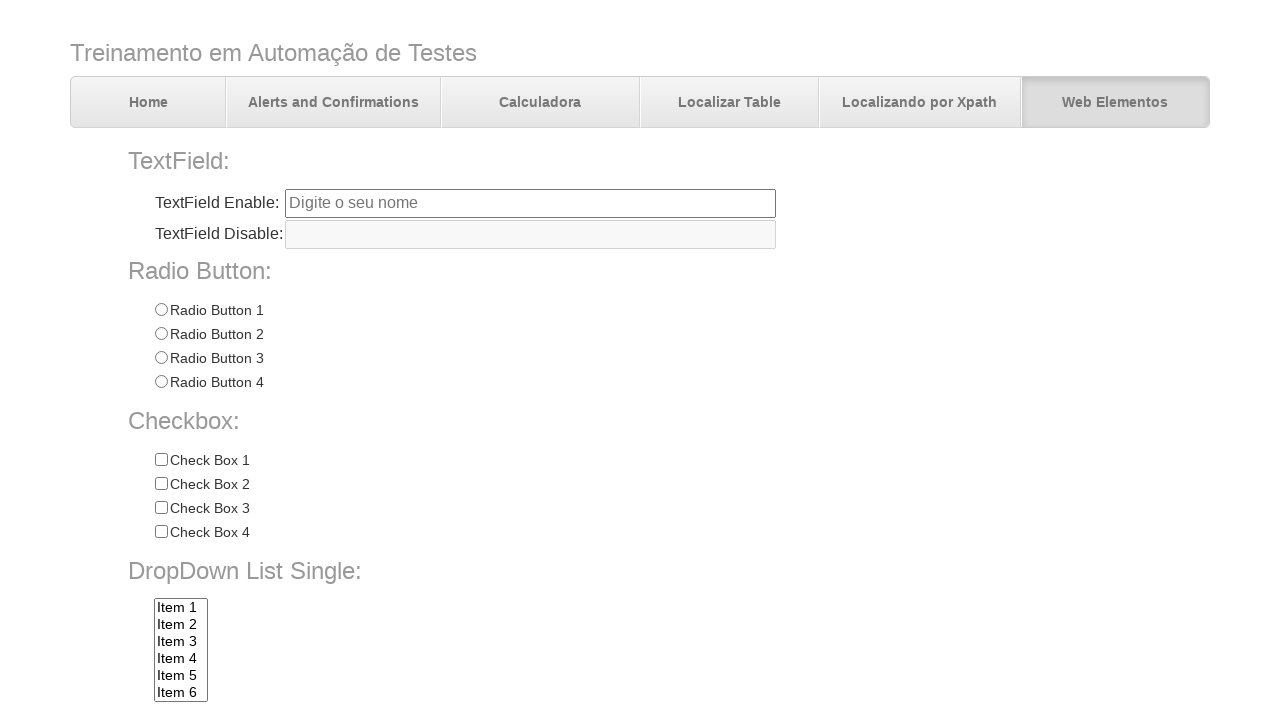

Clicked on the 3rd checkbox at (161, 508) on input[name='chkbox'] >> nth=2
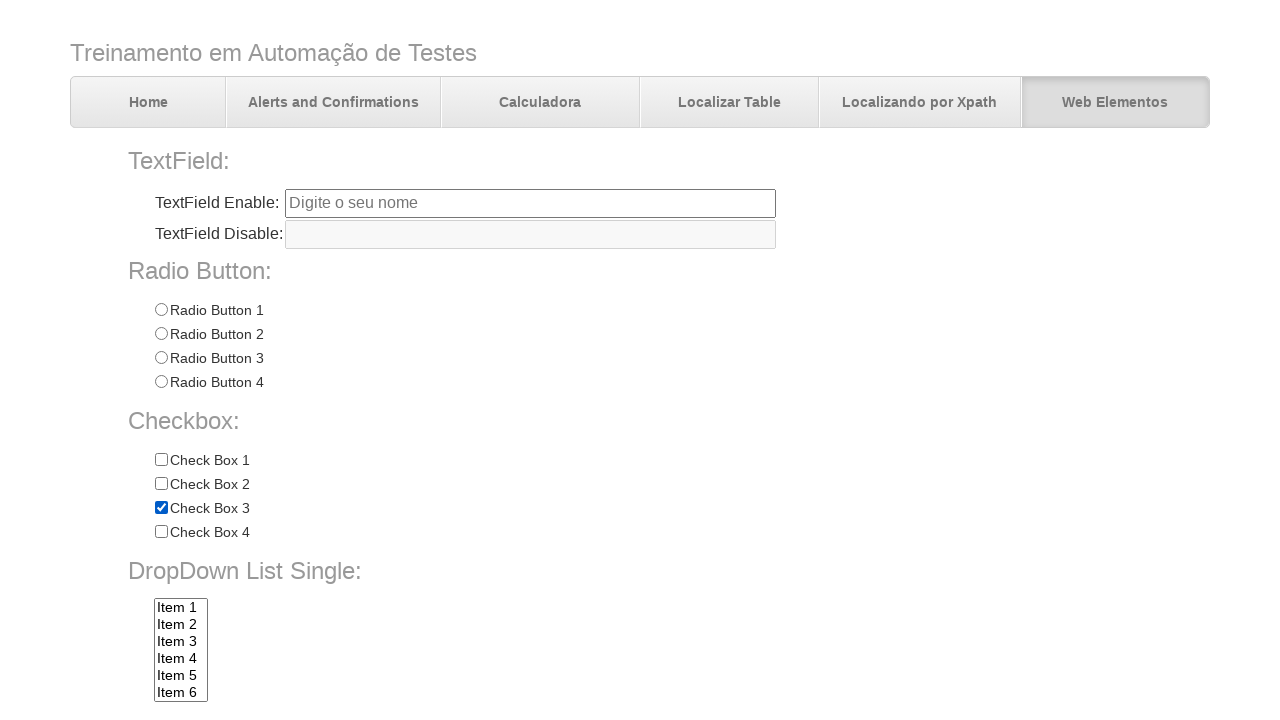

Clicked on the 4th checkbox at (161, 532) on input[name='chkbox'] >> nth=3
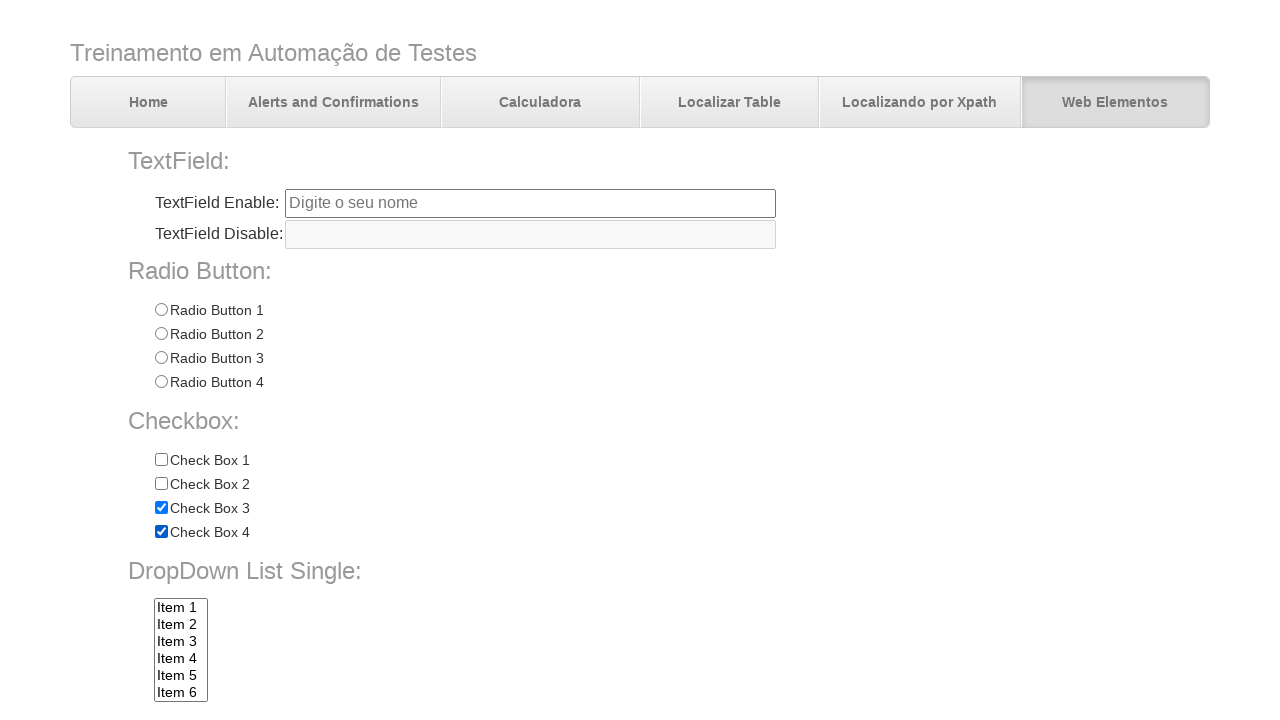

Verified that checkbox 1 is not selected
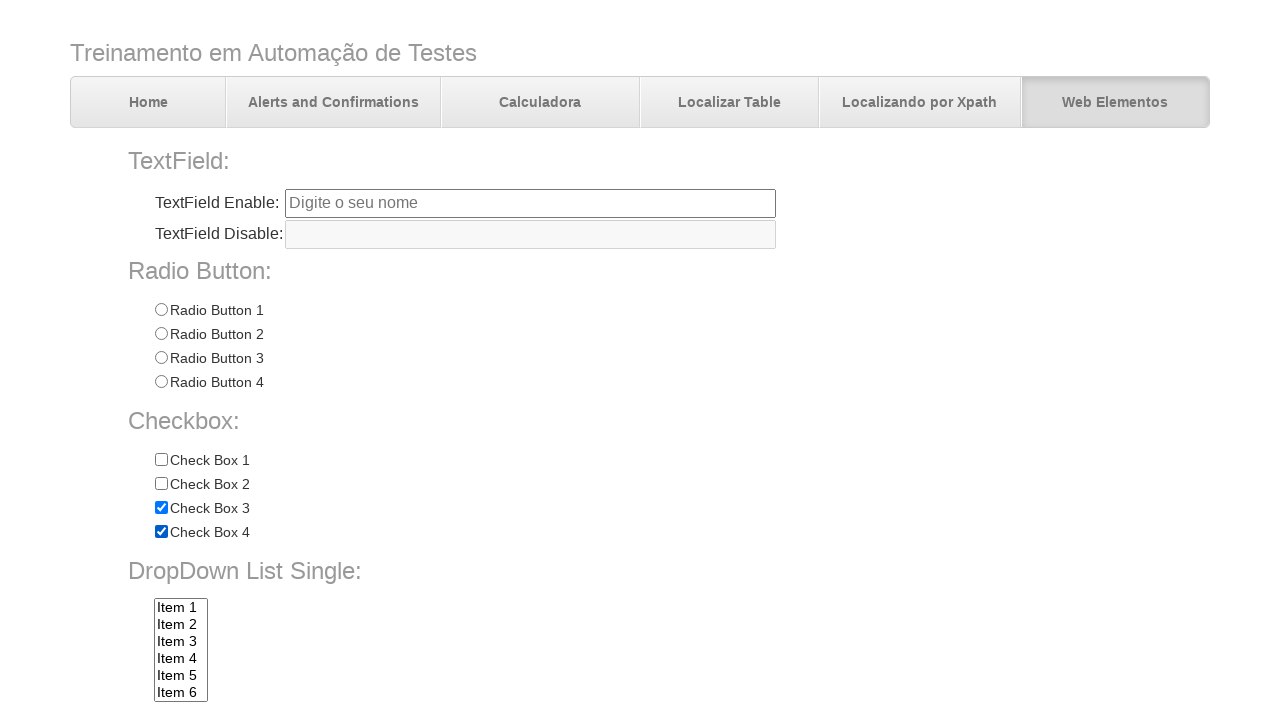

Verified that checkbox 2 is not selected
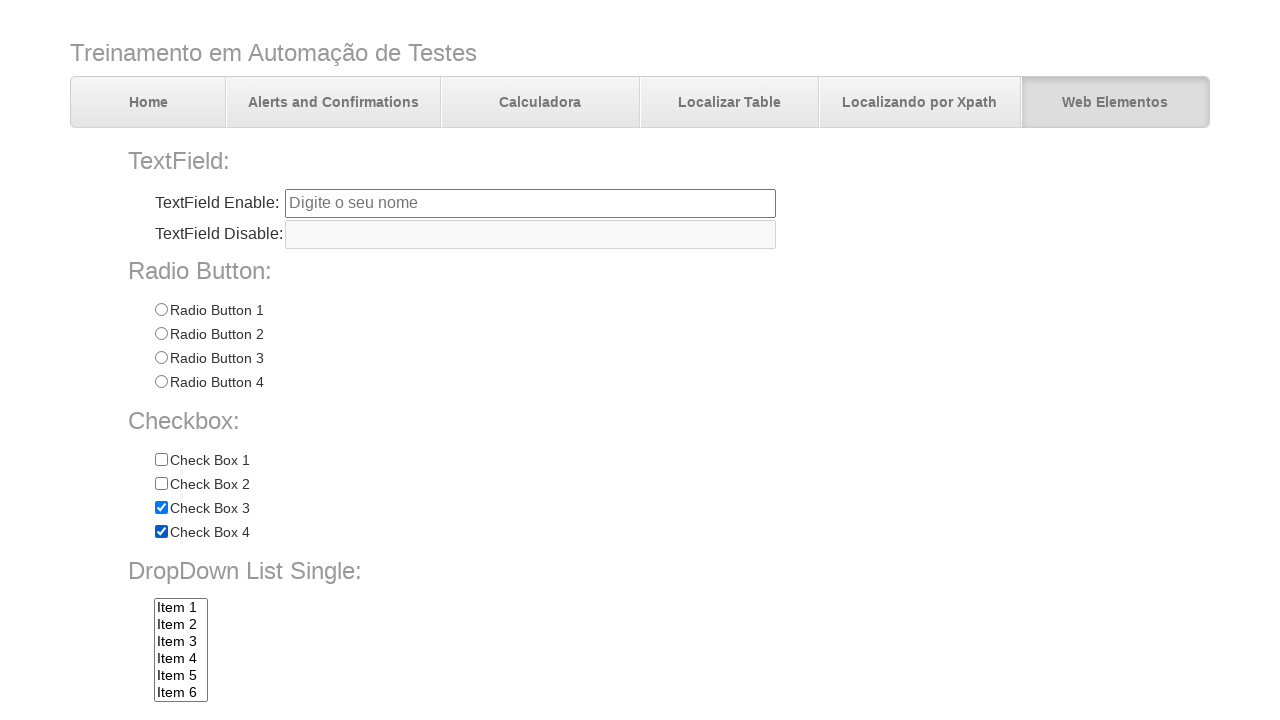

Verified that checkbox 3 is selected
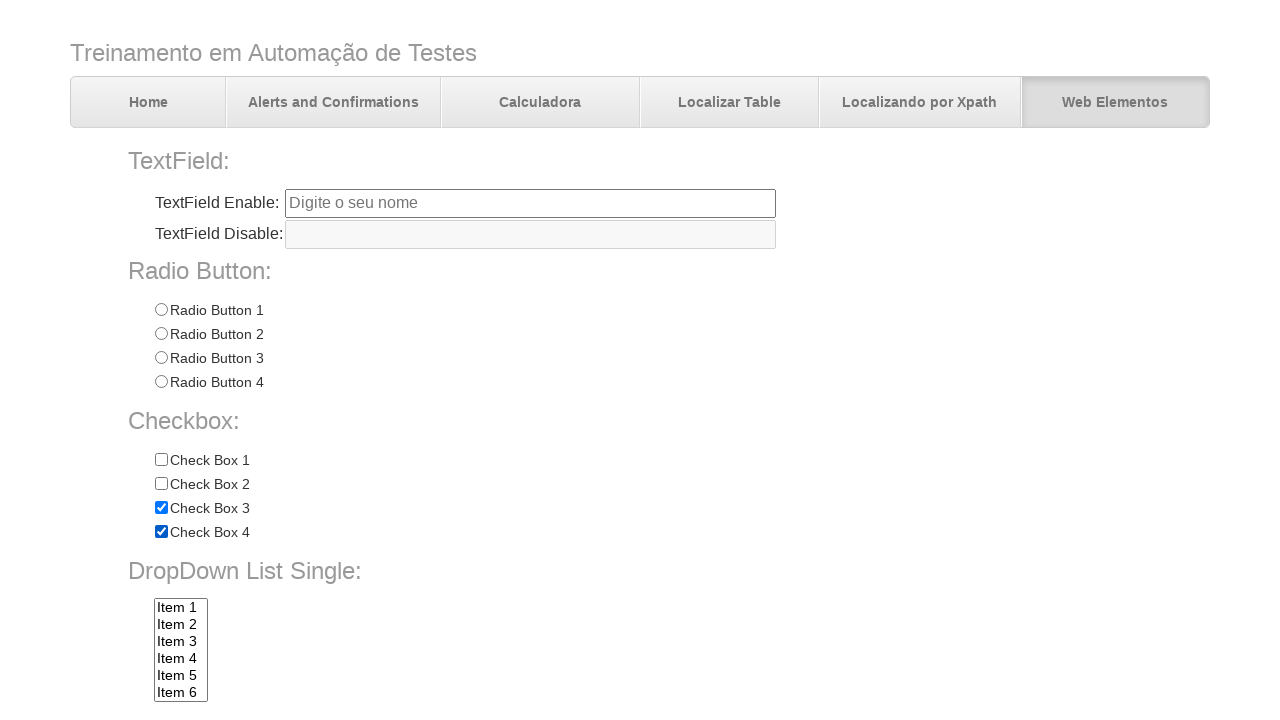

Verified that checkbox 4 is selected
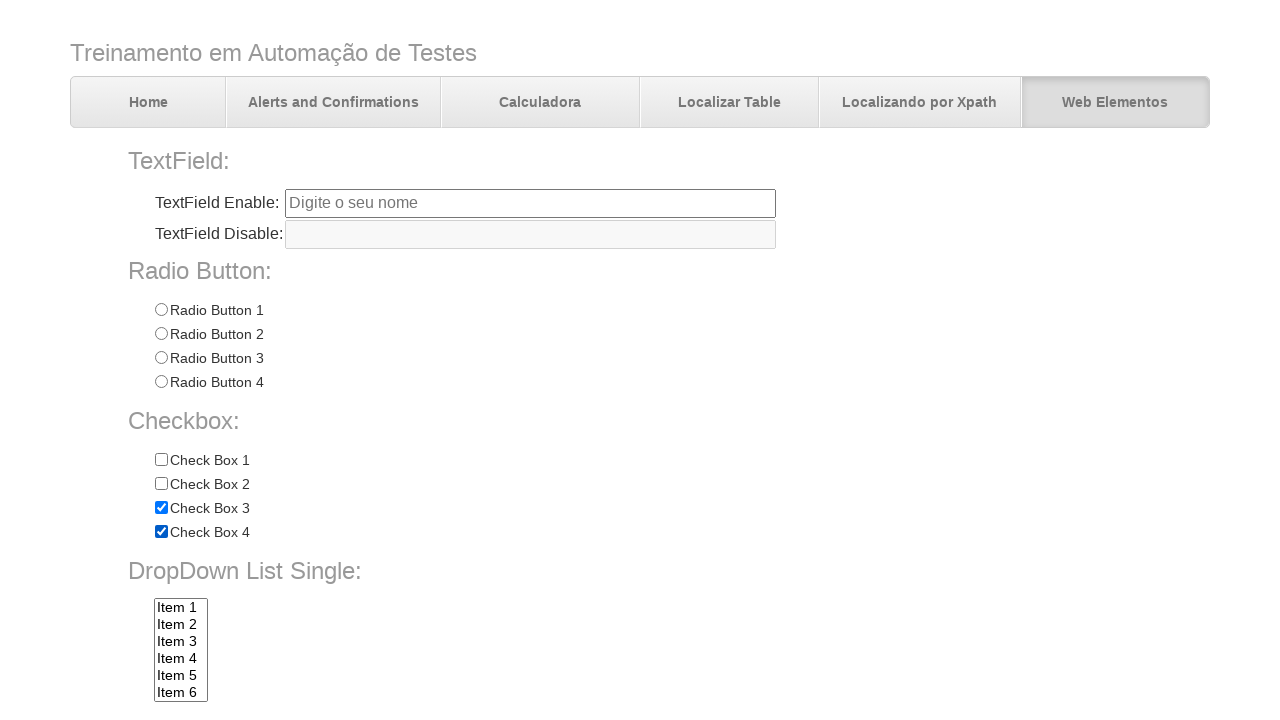

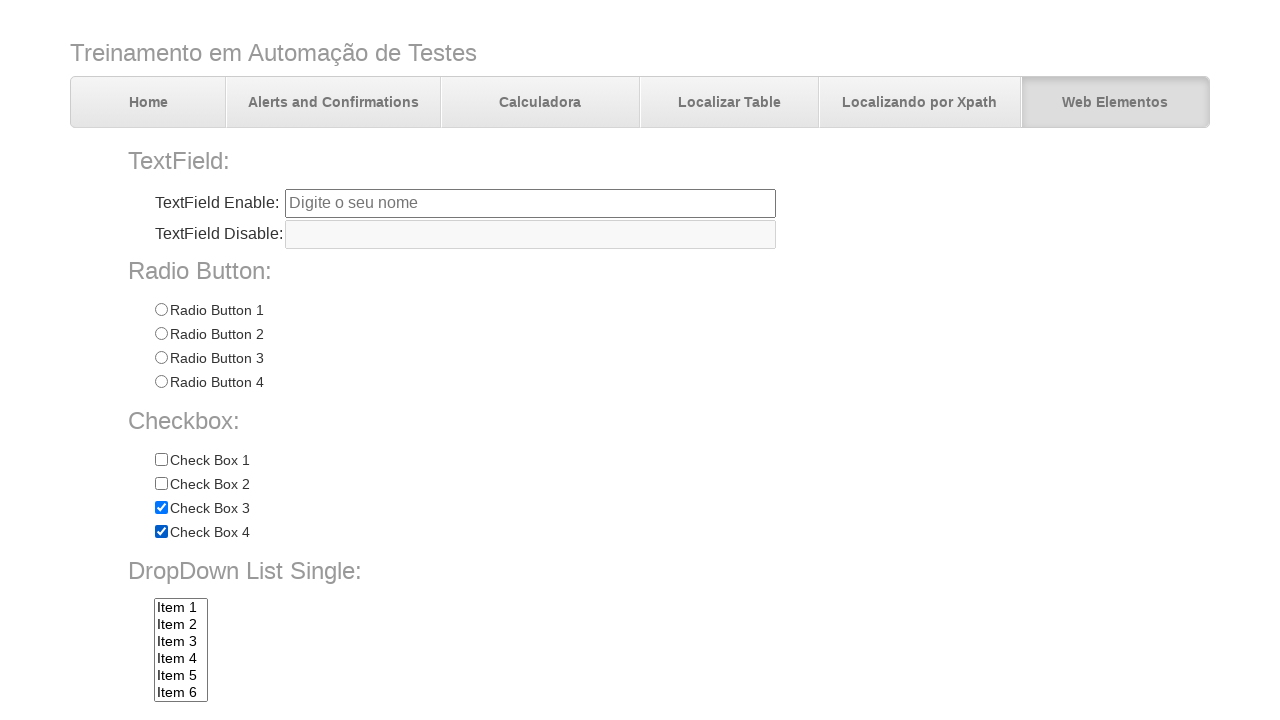